Tests keyboard events on a registration form by entering text in the First Name field and pressing the F5 key to refresh the page

Starting URL: https://demo.automationtesting.in/Register.html

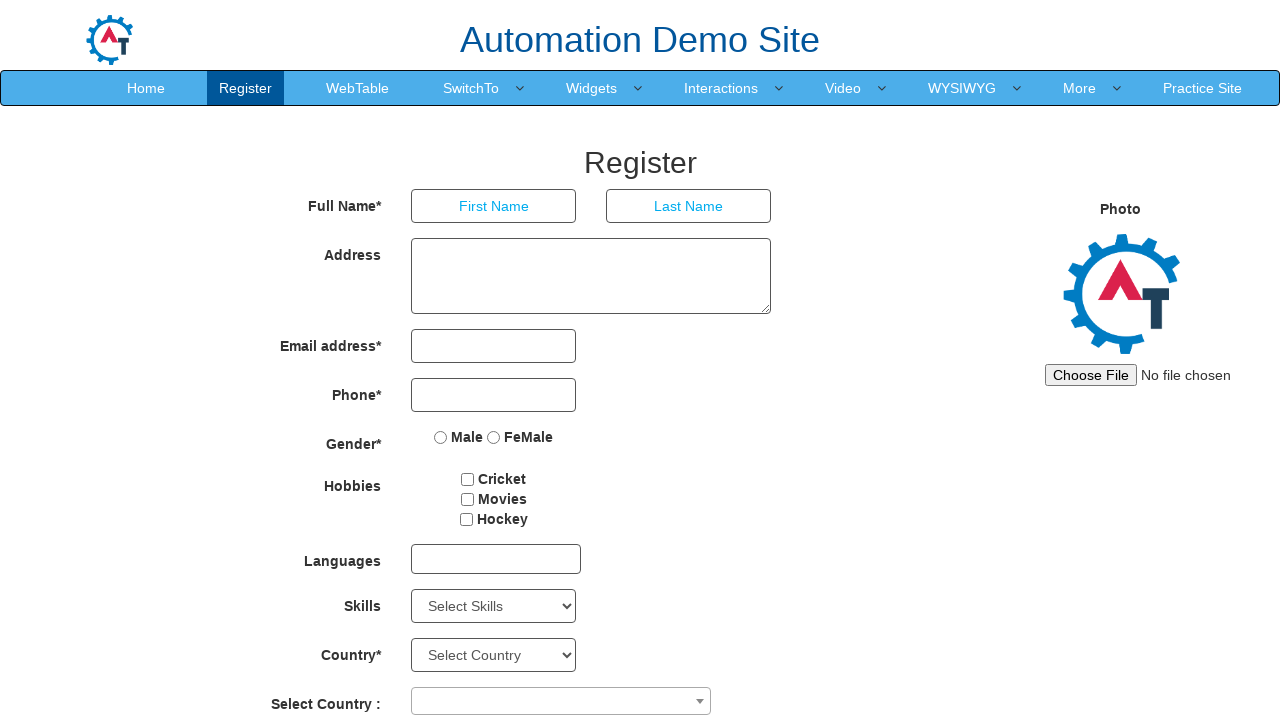

Filled First Name field with 'Pune' on input[placeholder='First Name']
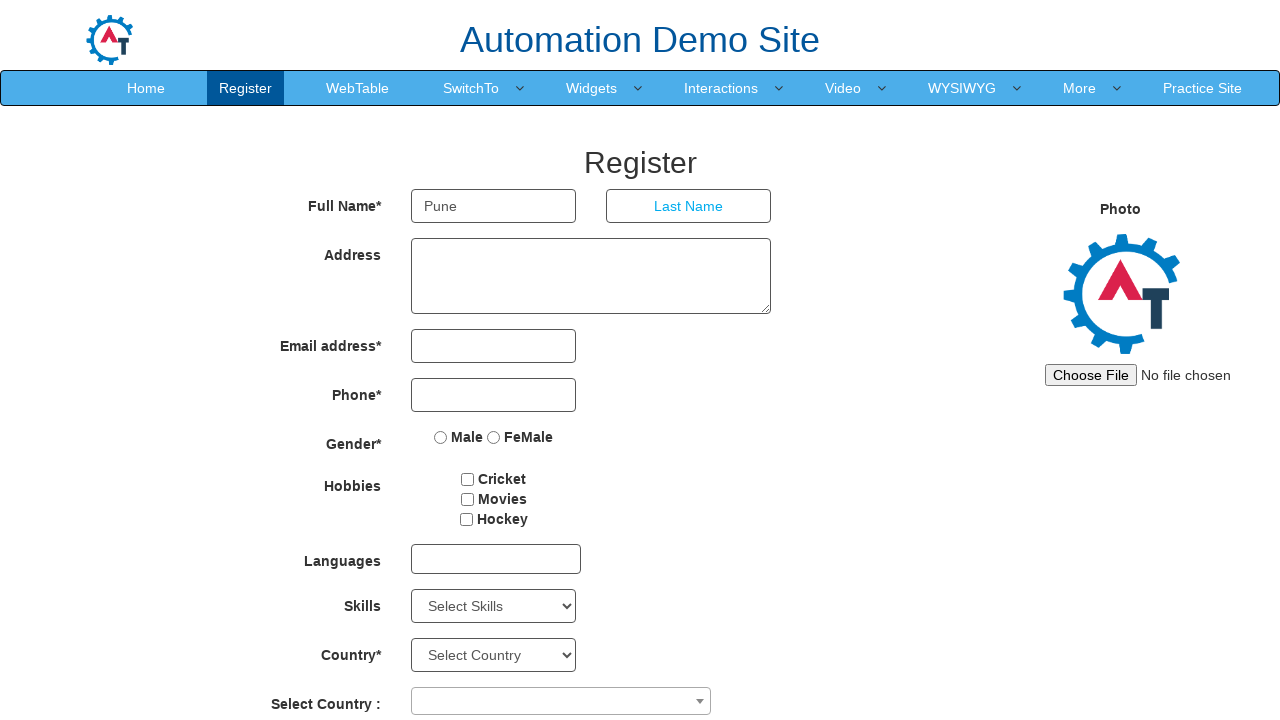

Pressed F5 key to refresh the page
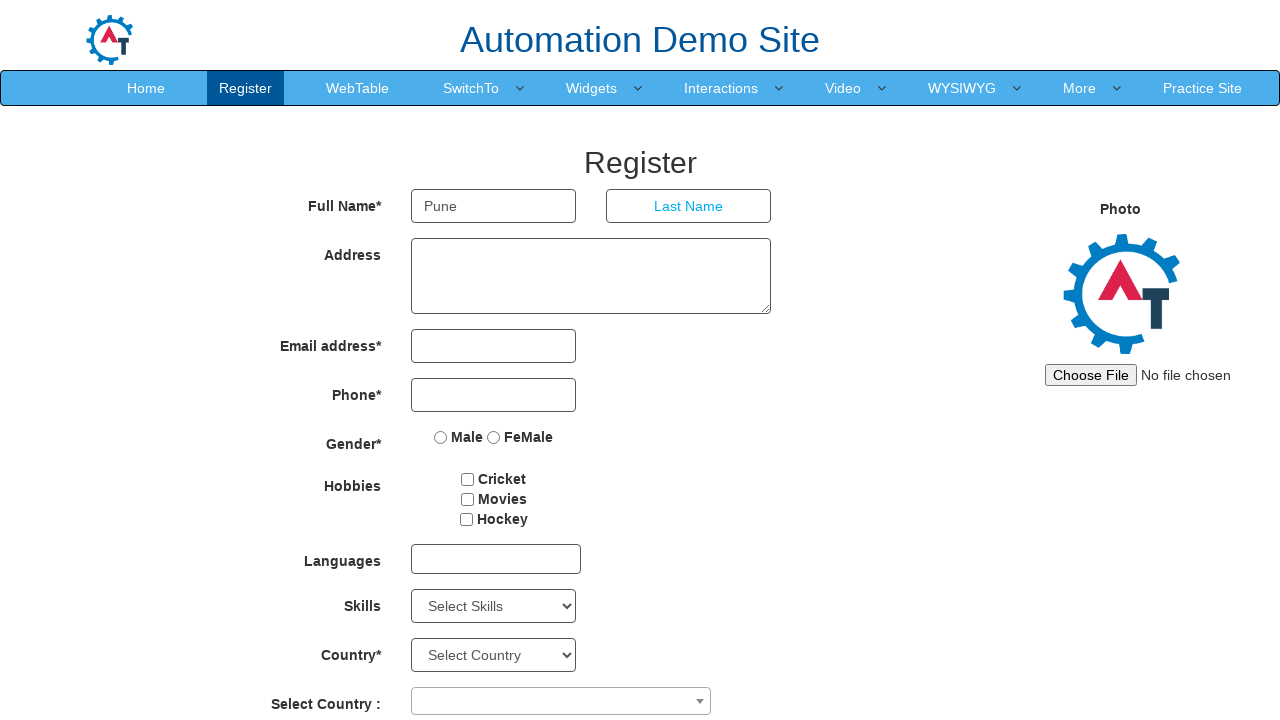

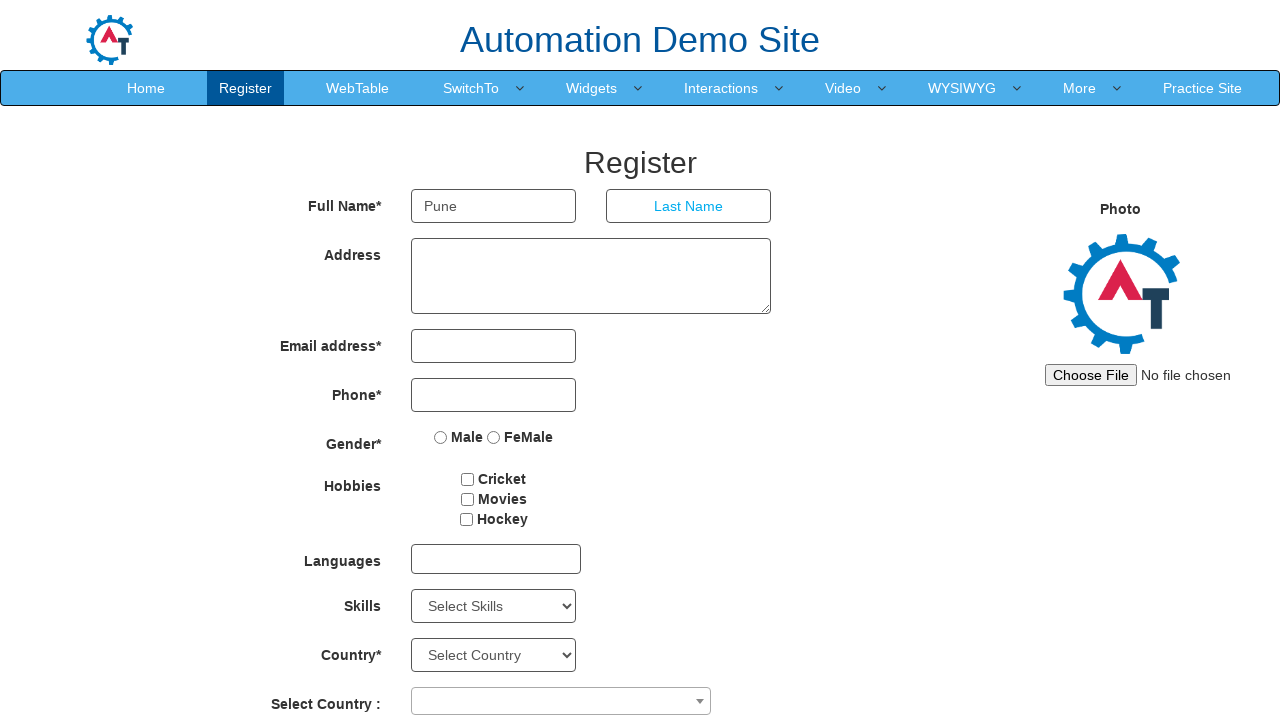